Opens a browser and navigates to the Acatitlan educational institution website, verifying the page loads successfully.

Starting URL: https://acatitlan.edu.mx

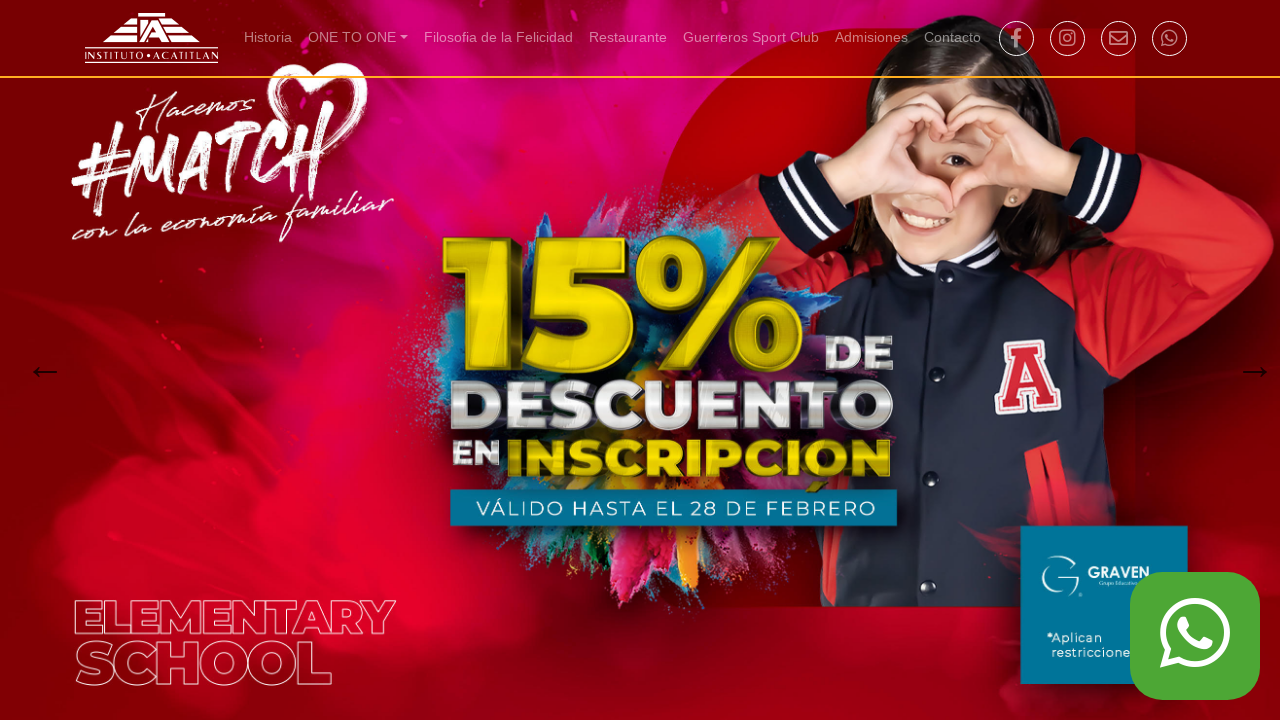

Waited for page DOM content to load
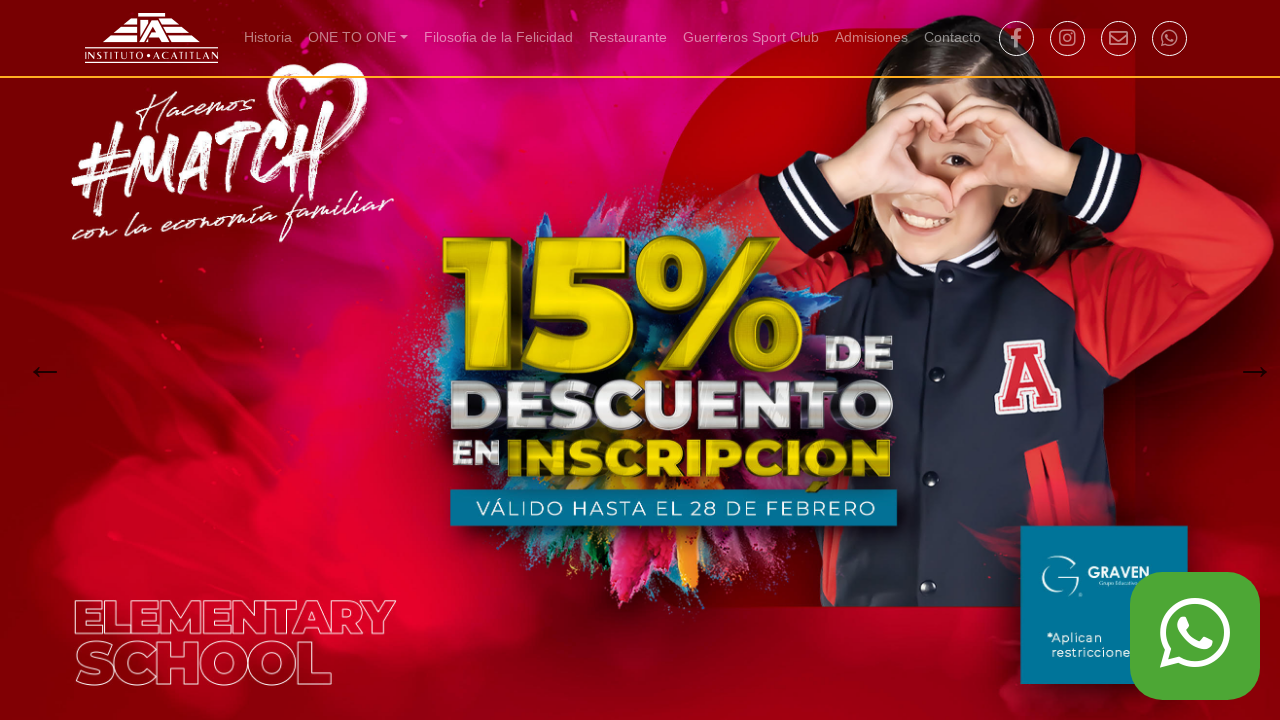

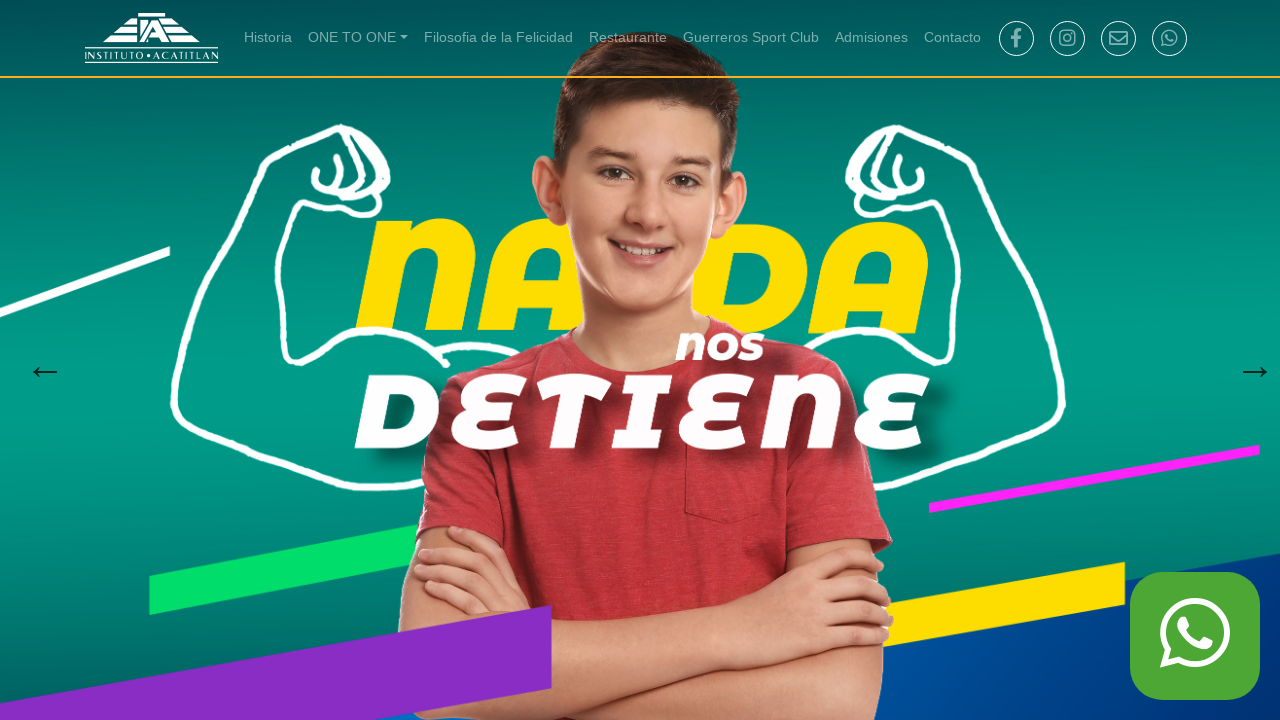